Tests loading a green element using explicit waits, clicking start button and verifying loading state transitions to success state.

Starting URL: https://uljanovs.github.io/site/examples/loading_color

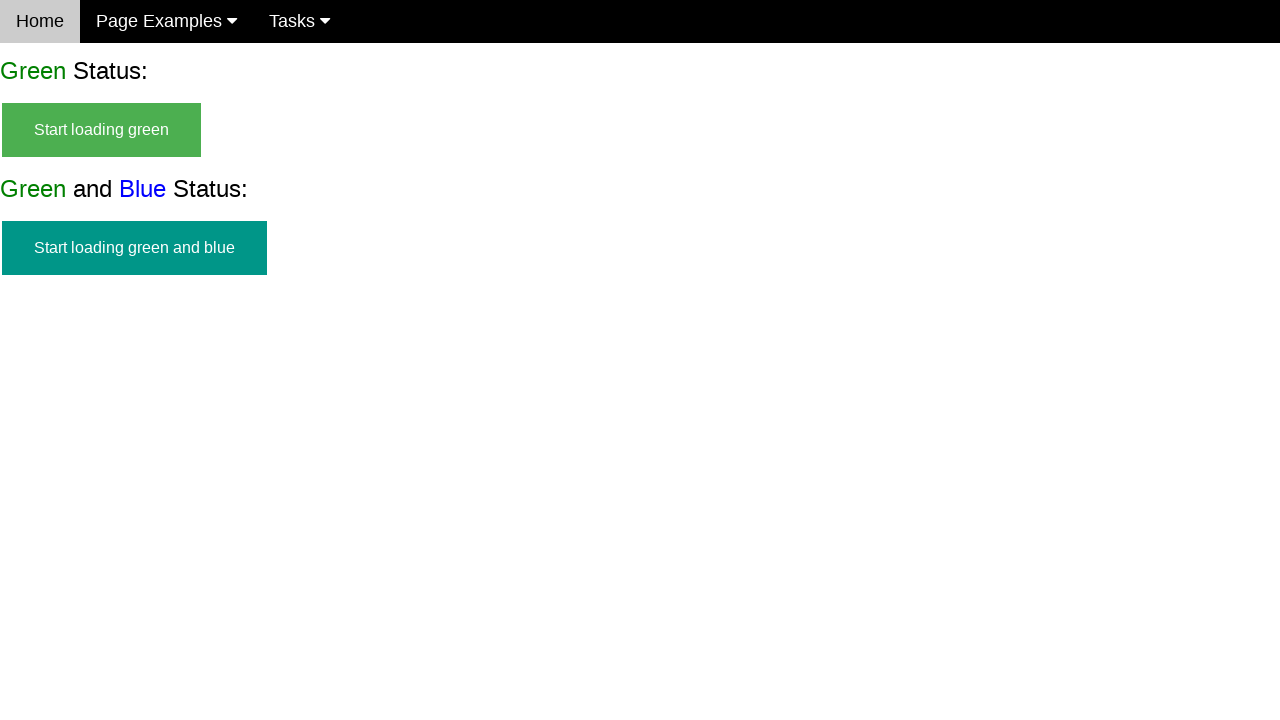

Waited for start button to be visible
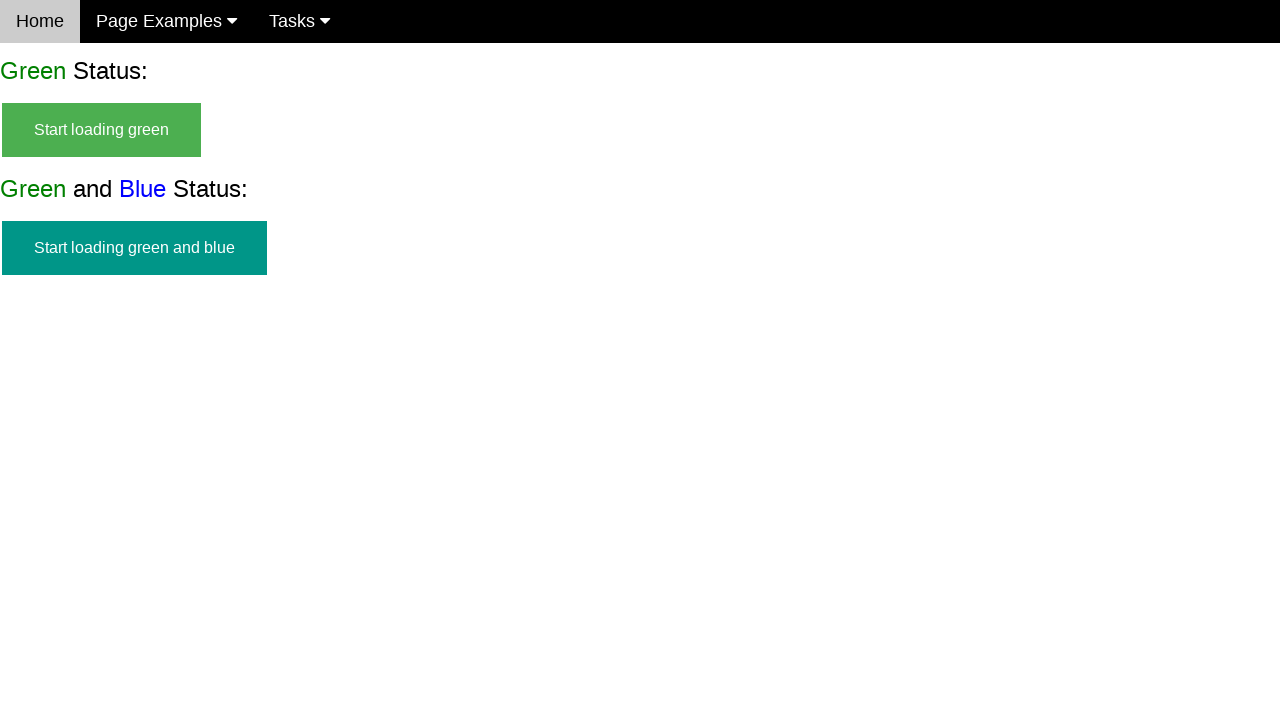

Clicked start button for green element at (102, 130) on #start_green
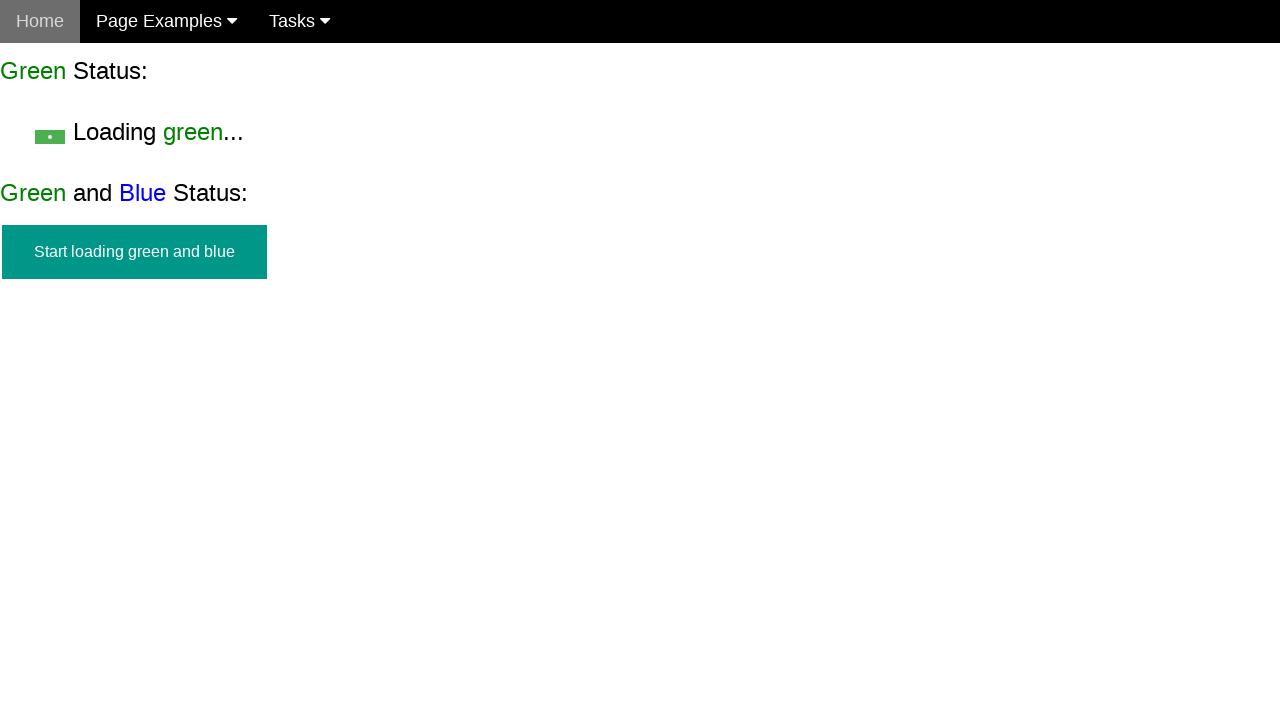

Loading state appeared for green element
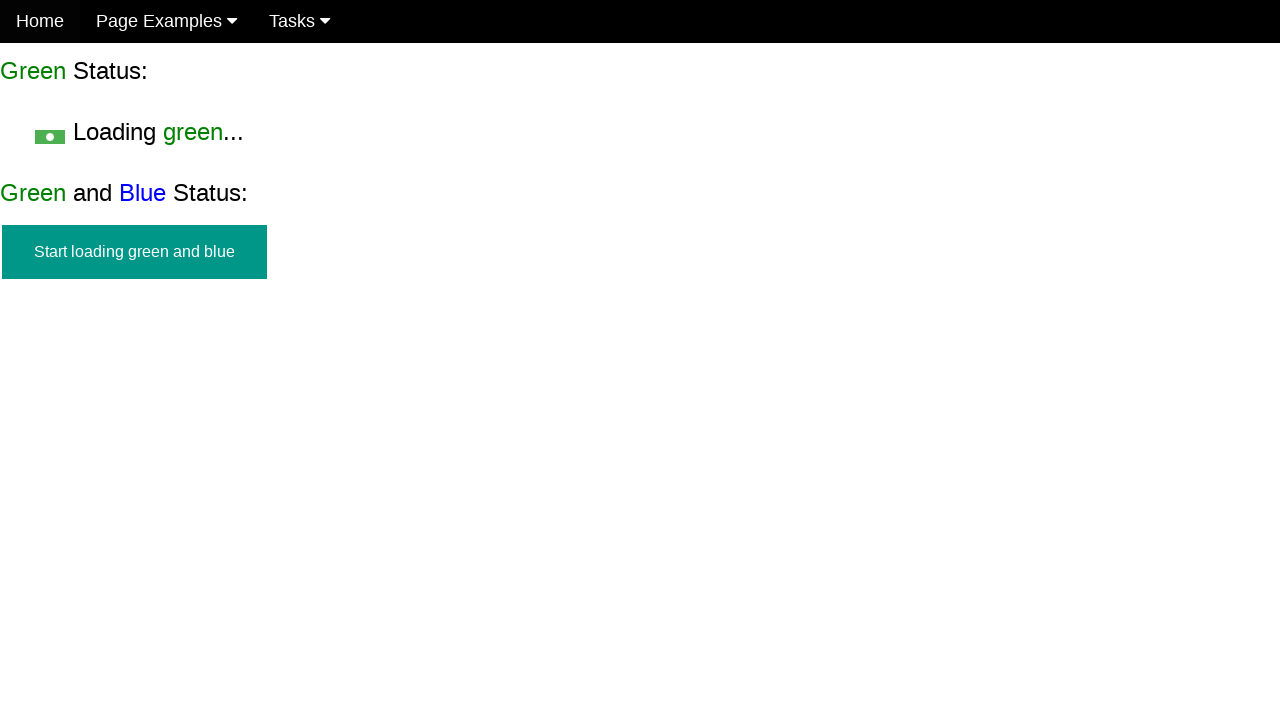

Success state appeared, loading completed for green element
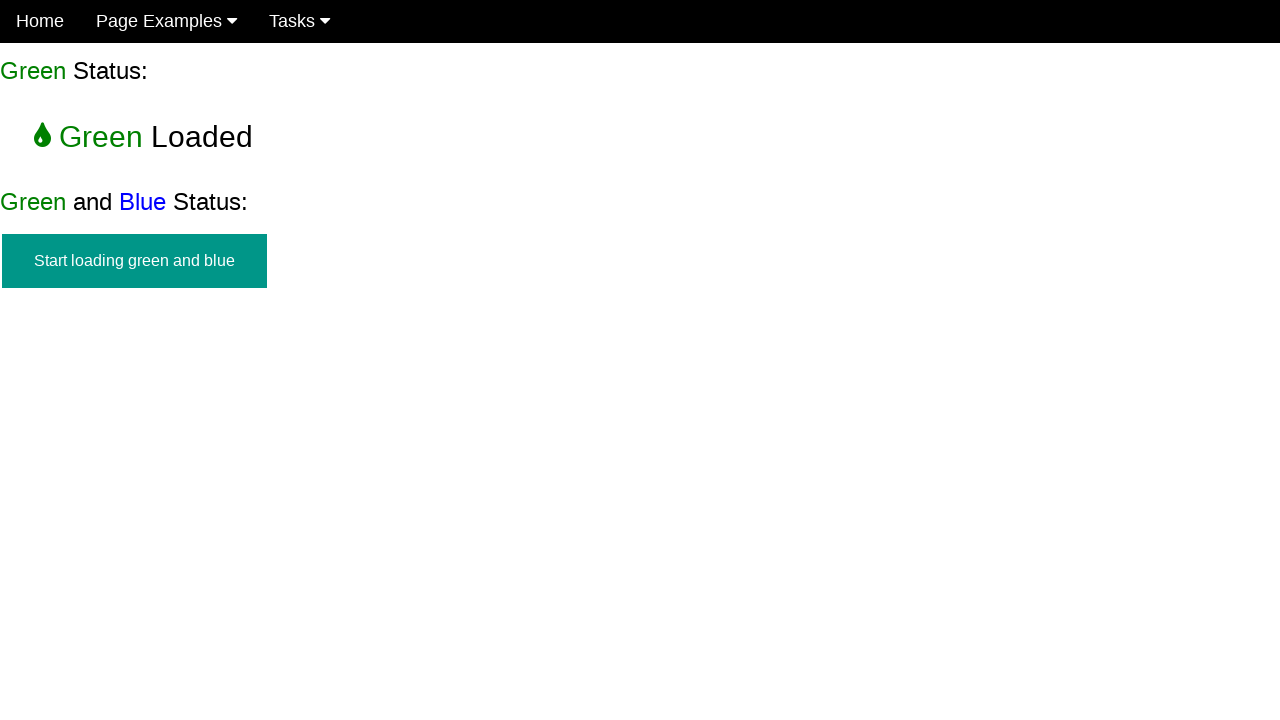

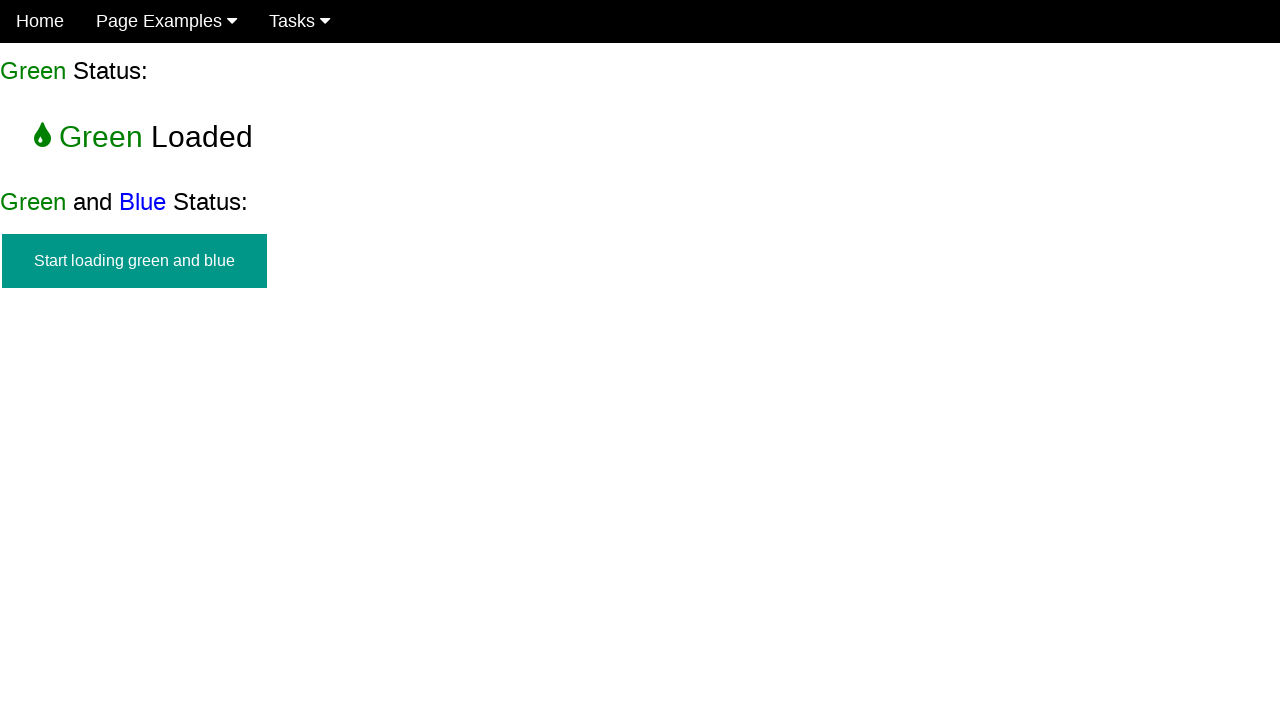